Tests dropdown selection functionality by selecting "C++" from a Skills dropdown menu on a registration form

Starting URL: https://demo.automationtesting.in/Register.html

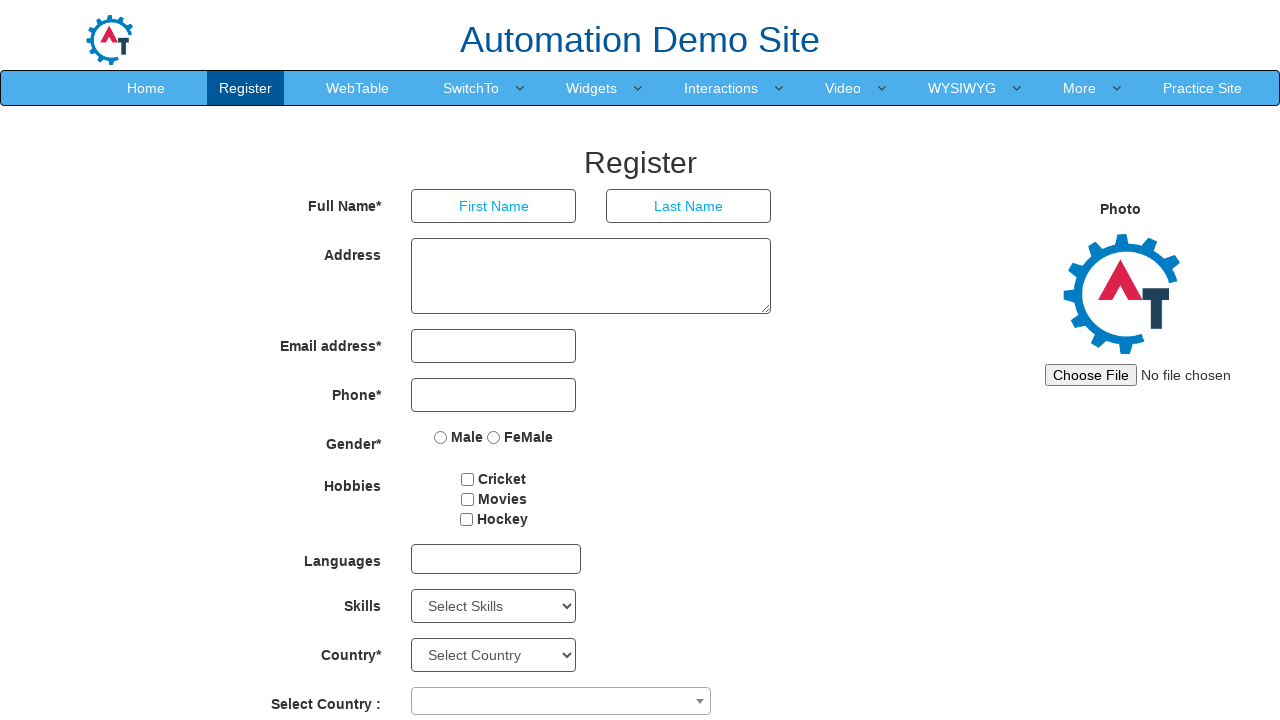

Selected 'C++' from Skills dropdown menu on #Skills
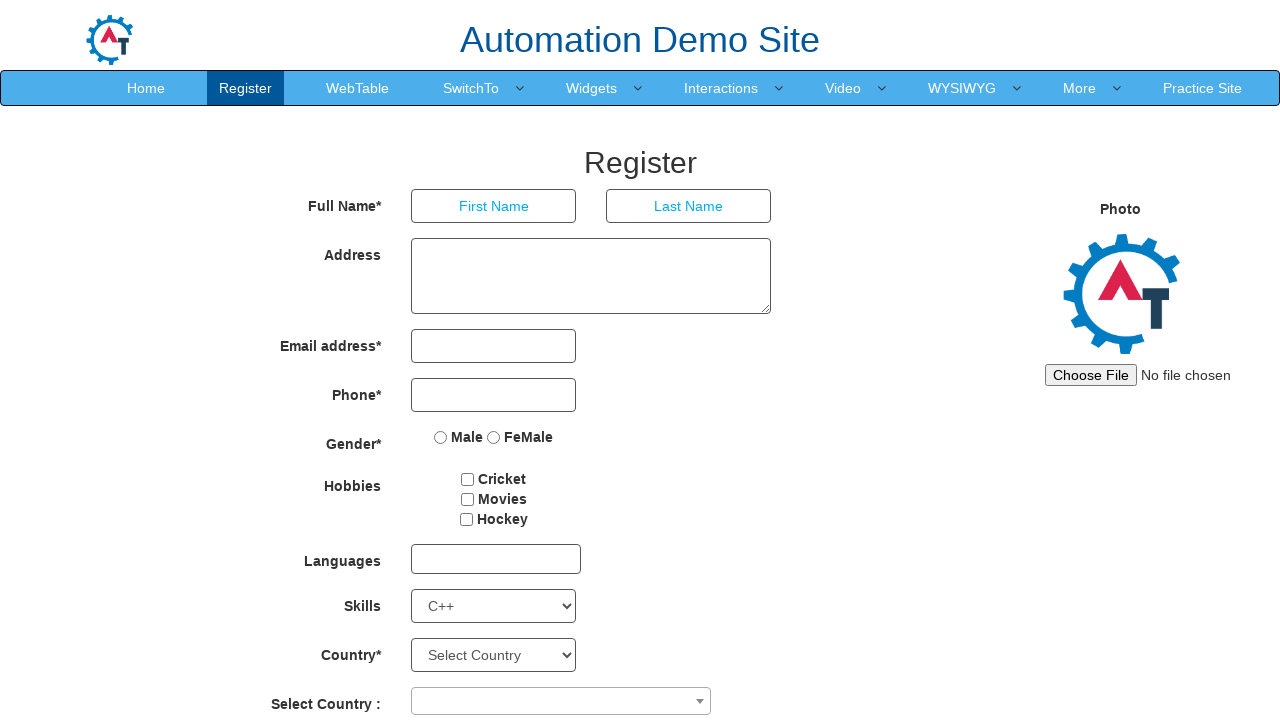

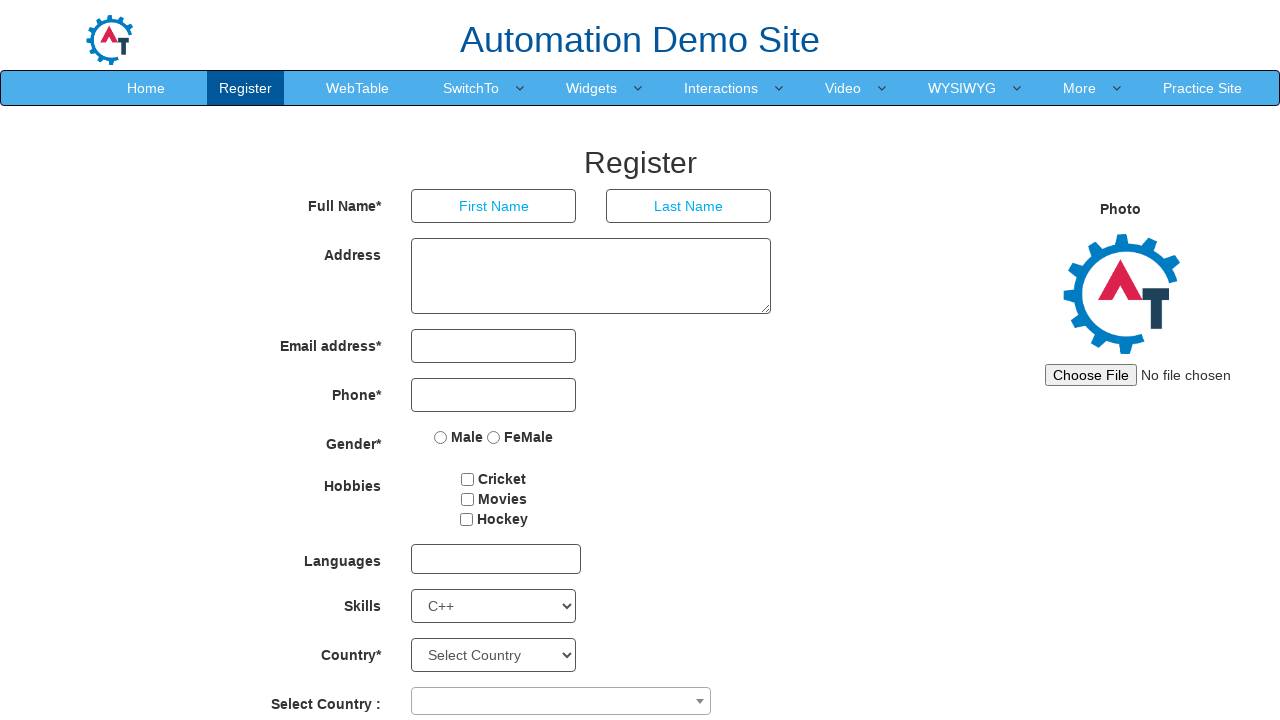